Tests the SWAPI interactive API explorer with an invalid planet endpoint to verify error handling

Starting URL: https://swapi.dev/

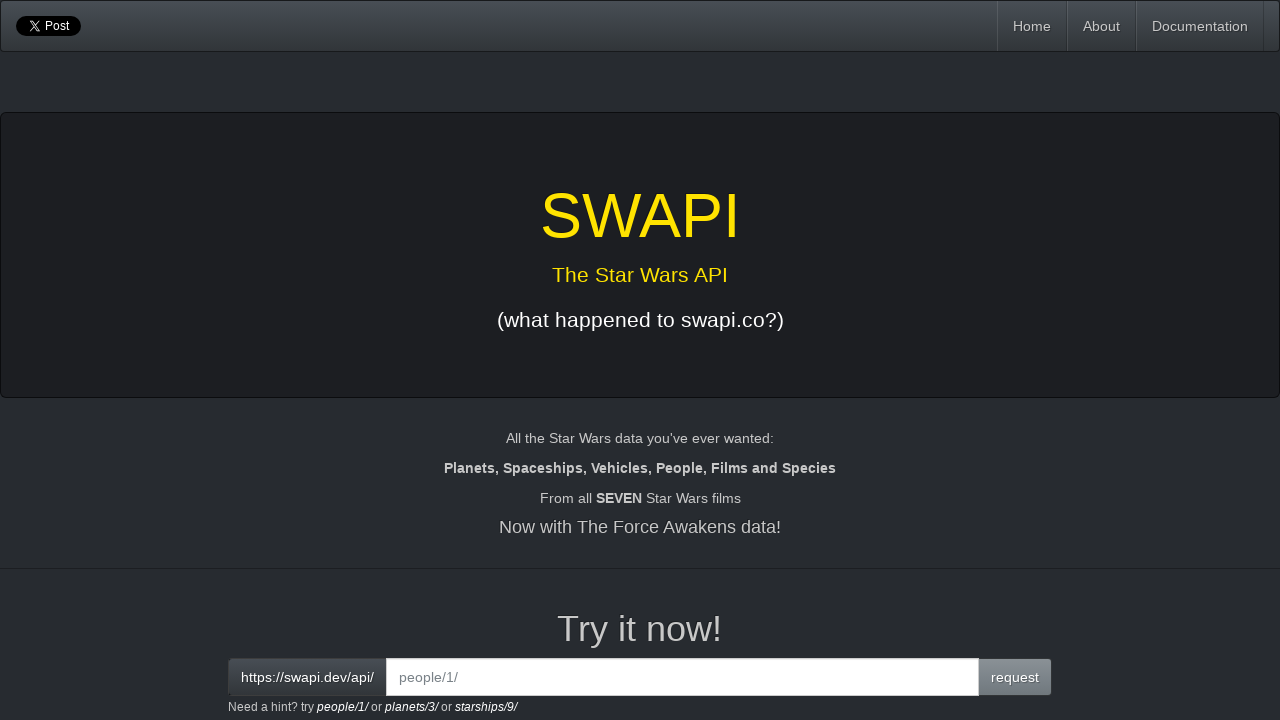

Navigated to SWAPI interactive API explorer home page
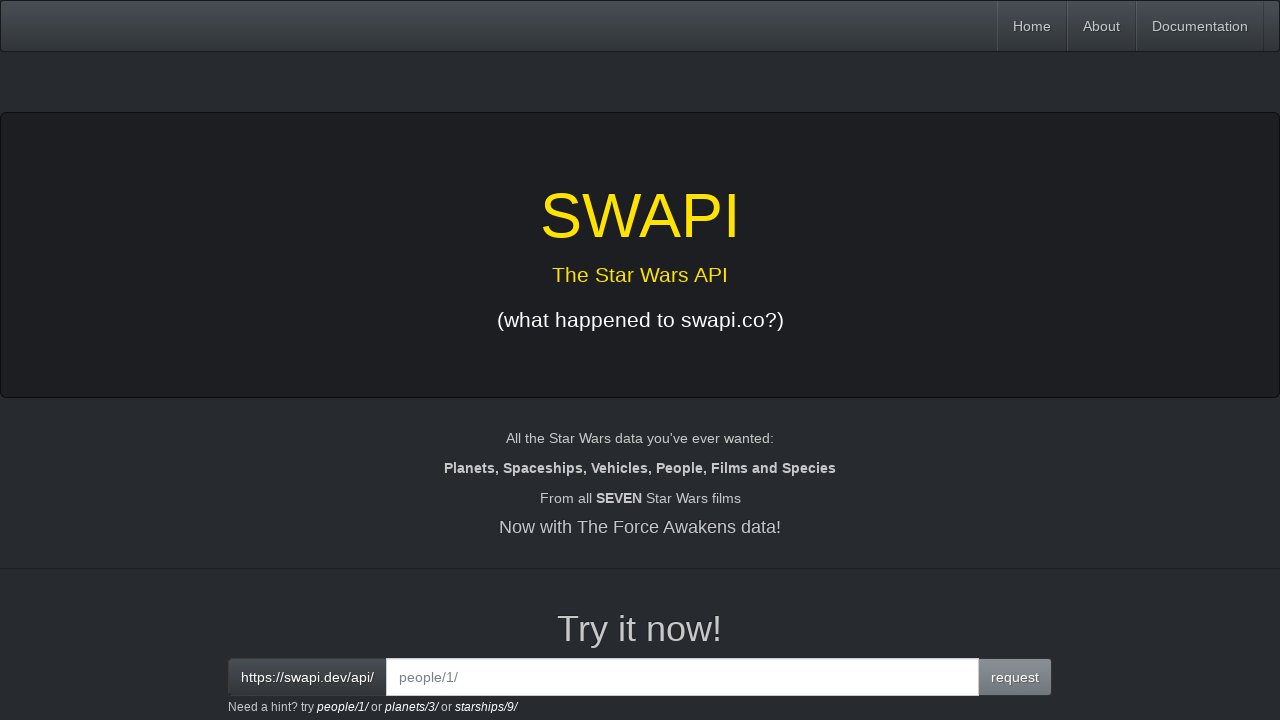

Filled interactive input field with invalid planet endpoint 'planets/202/' on #interactive
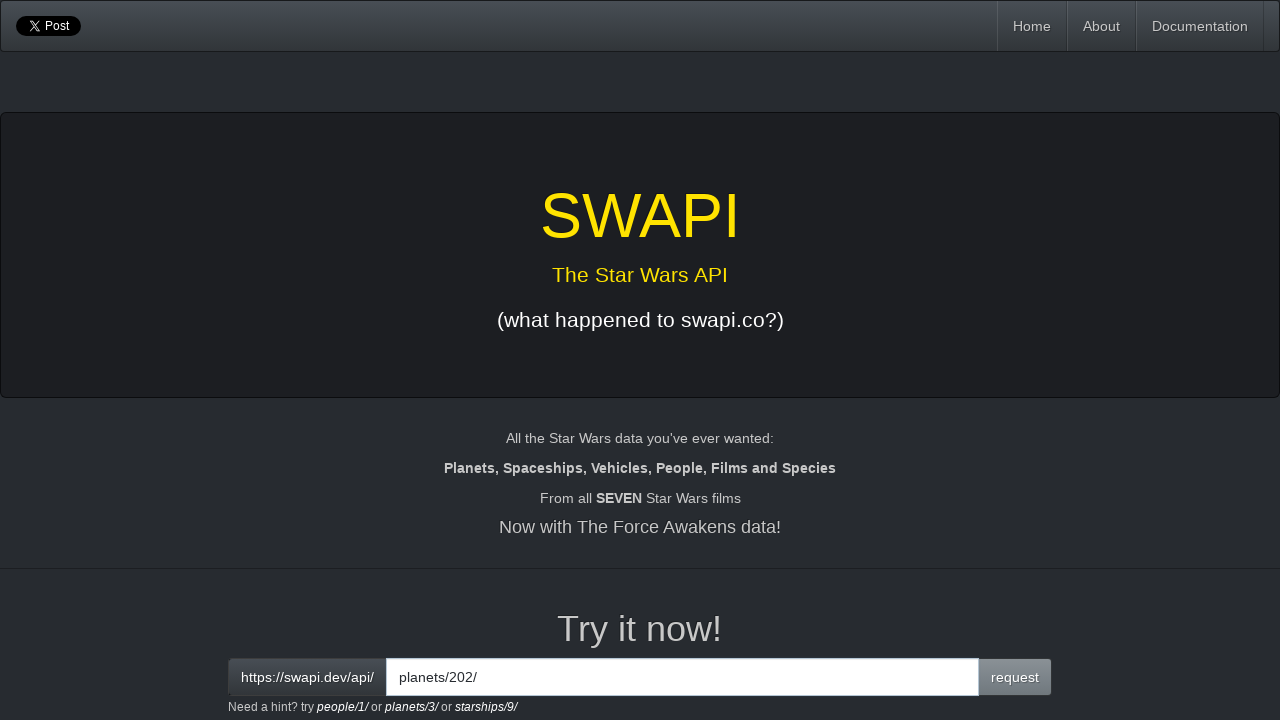

Clicked the primary request button to submit invalid planet query at (1015, 677) on button.btn.btn-primary
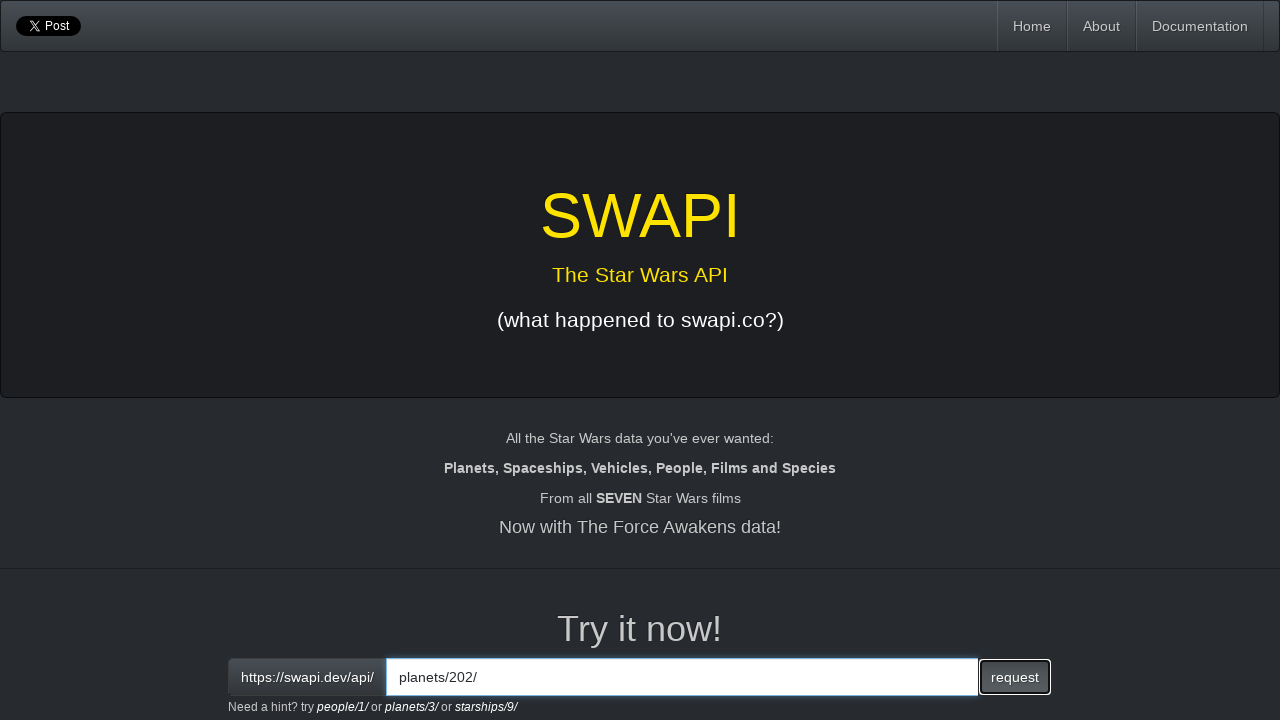

Waited for API response output to be displayed
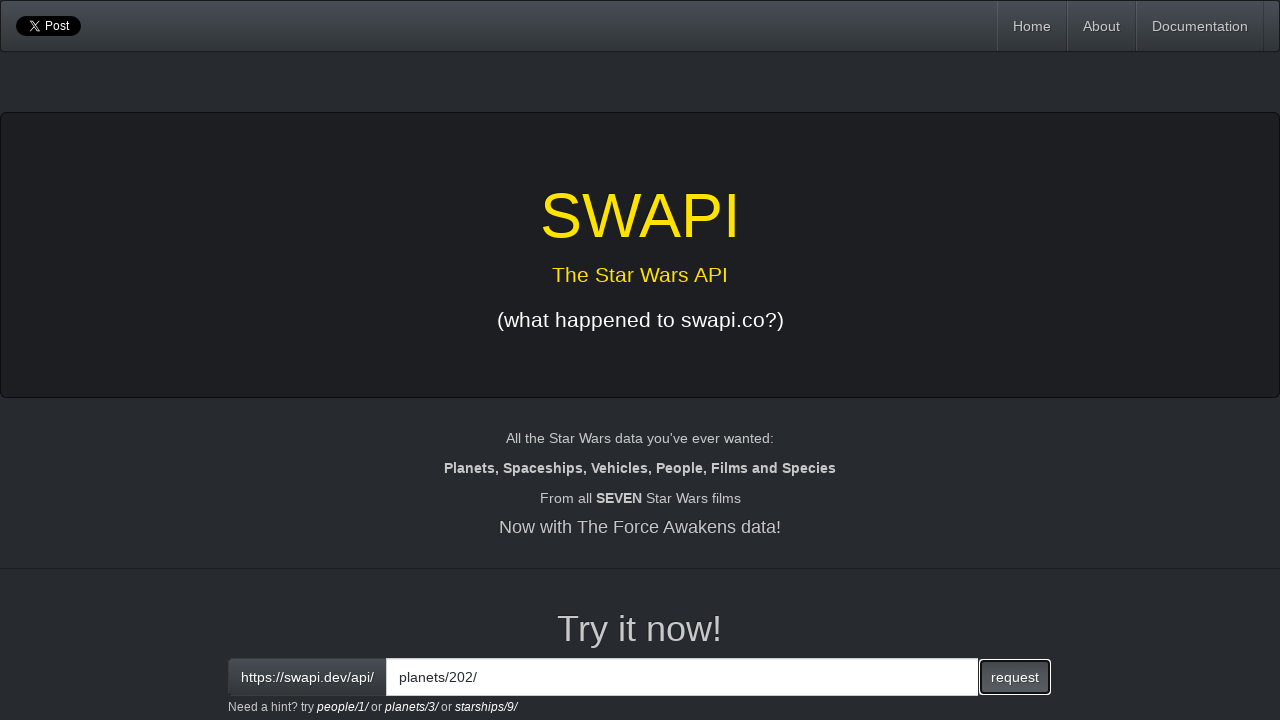

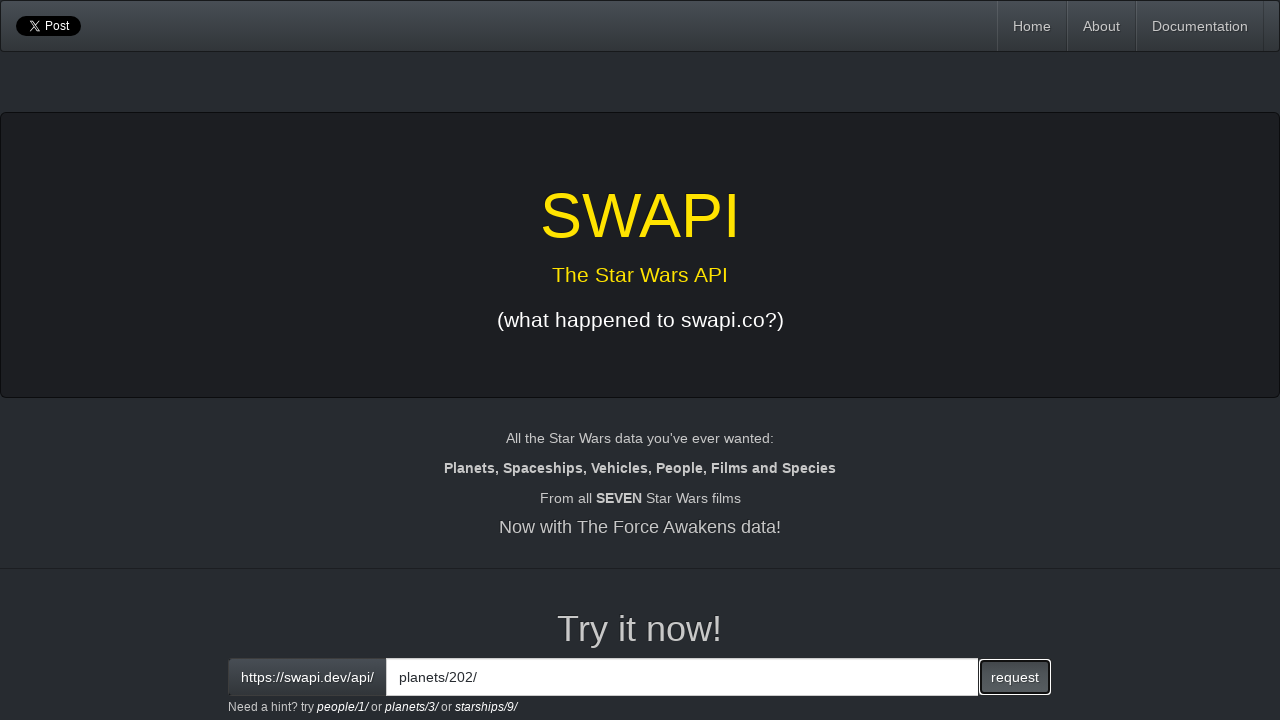